Tests clicking on the WebDriver documentation link from the Selenium homepage to navigate to the documentation page.

Starting URL: https://www.selenium.dev/

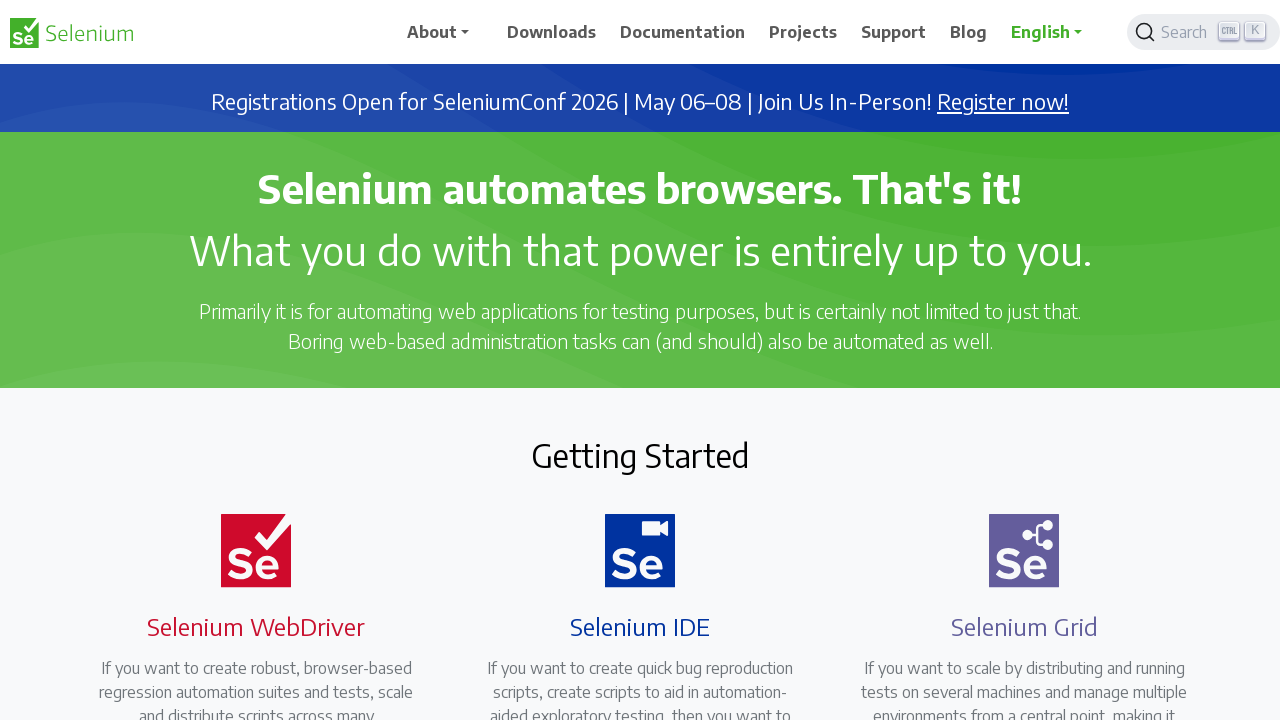

Navigated to Selenium homepage
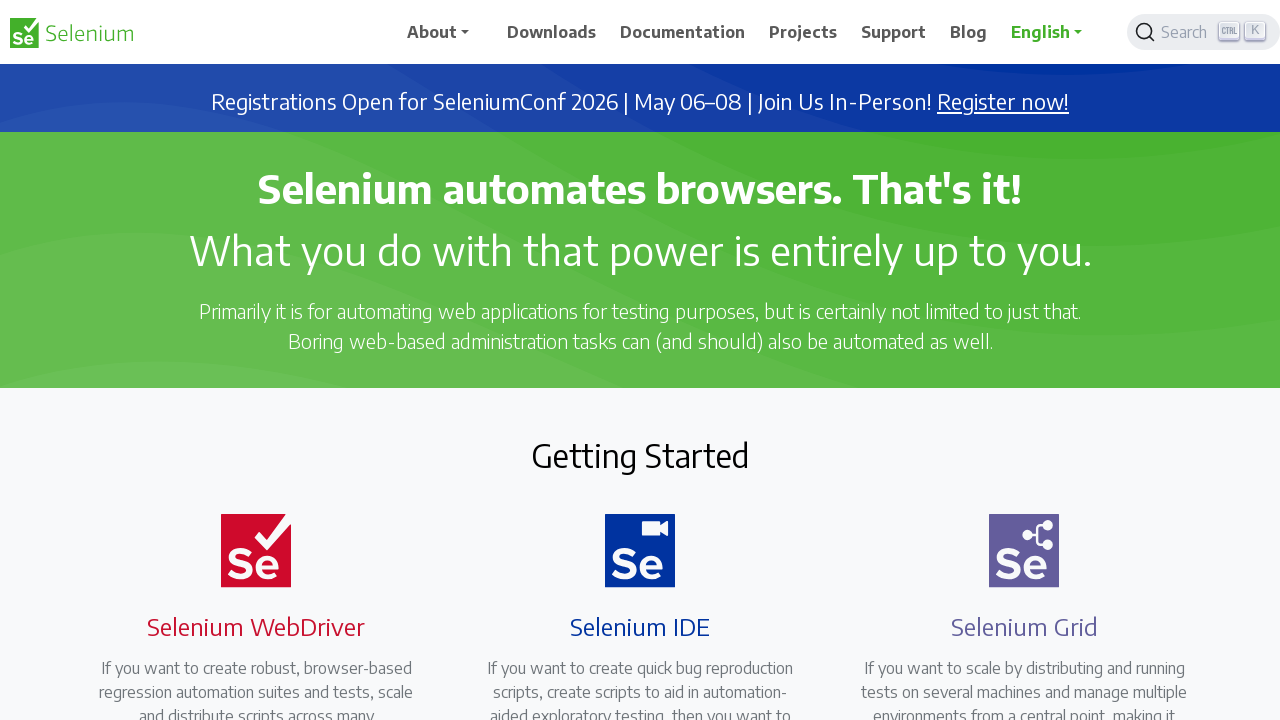

Clicked WebDriver documentation link to navigate to documentation page at (244, 360) on a[href='/documentation/webdriver/']
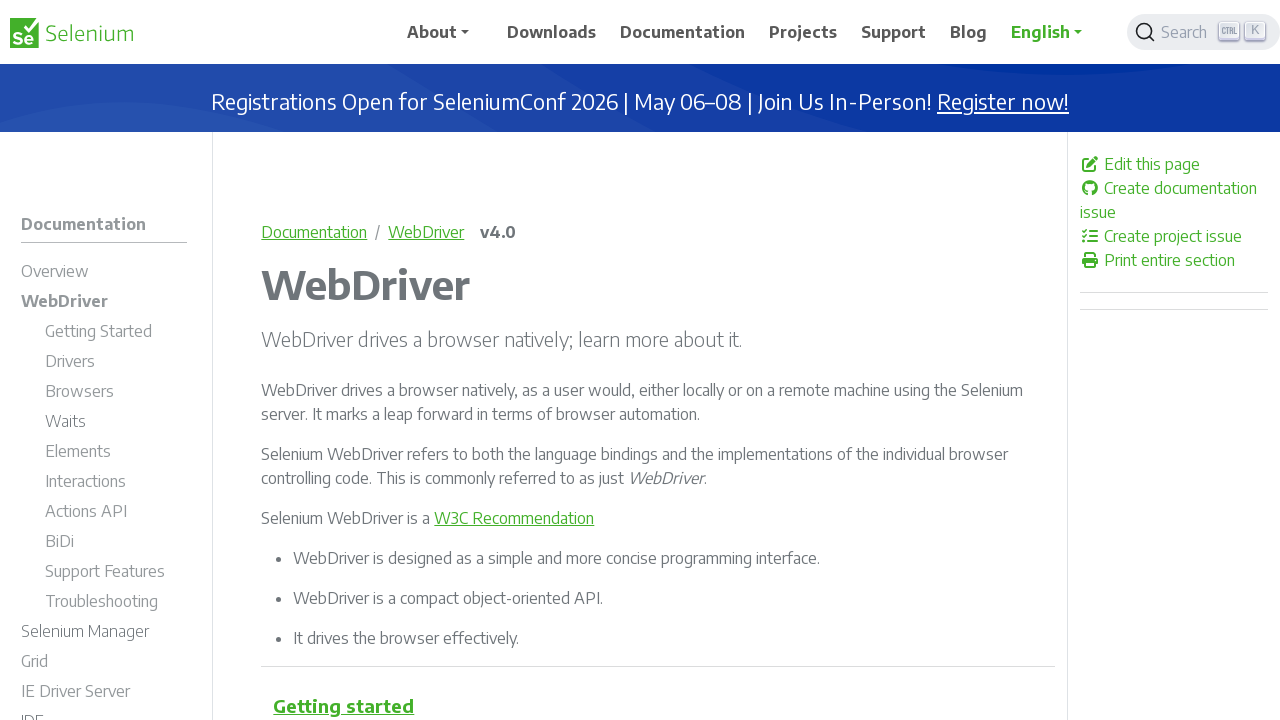

Documentation page loaded successfully
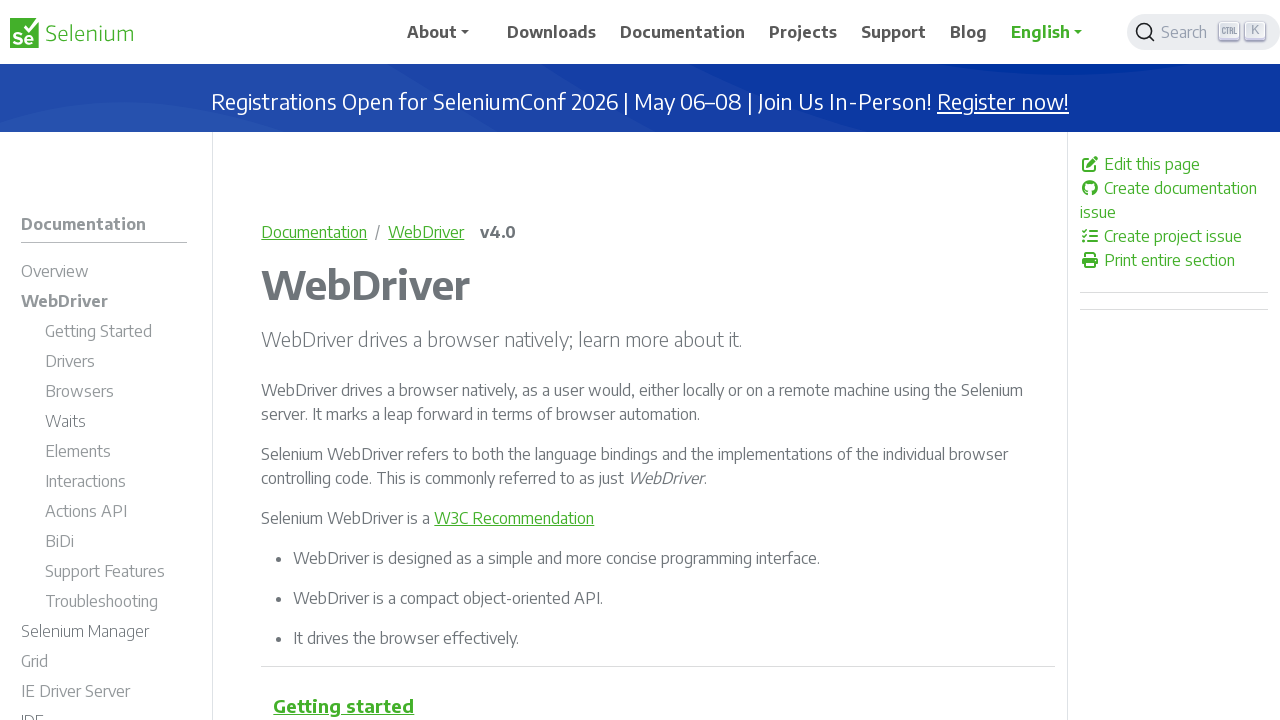

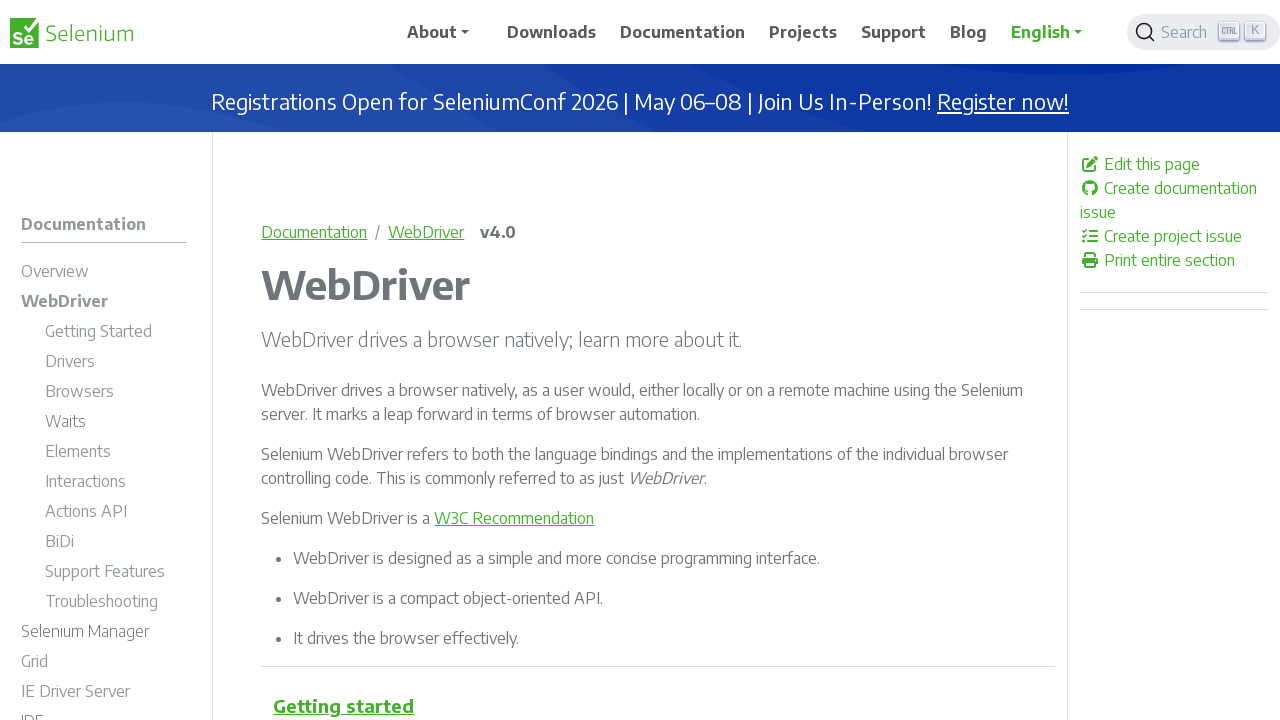